Tests confirm dialog handling by clicking a button to trigger a confirm dialog, dismissing it, and verifying the cancel result

Starting URL: https://demoqa.com/alerts

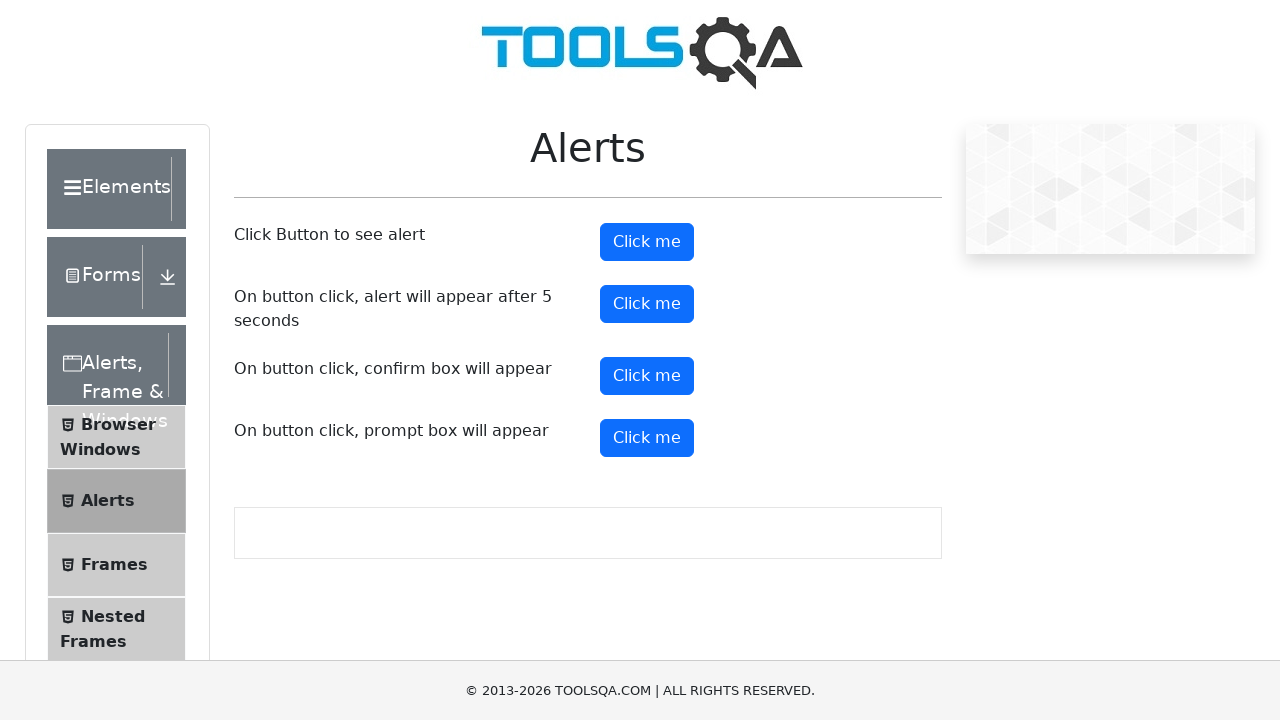

Set up dialog handler to dismiss confirm dialog
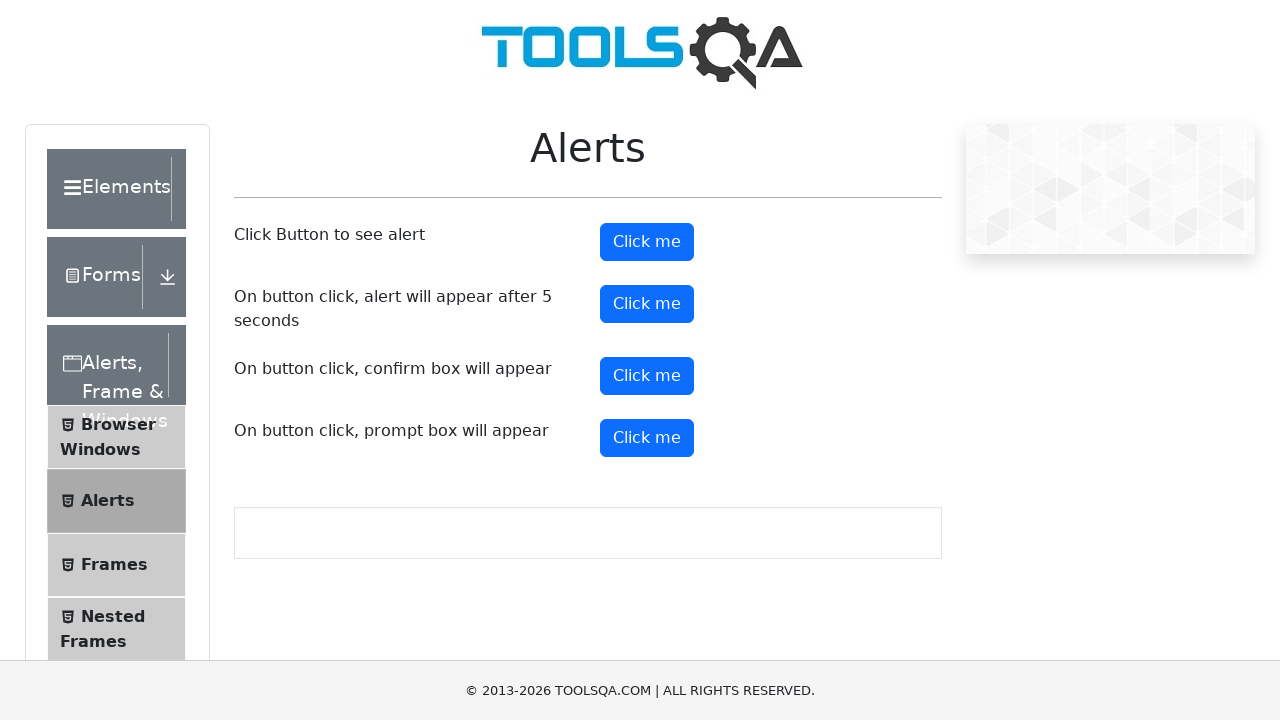

Clicked confirm button to trigger dialog at (647, 376) on #confirmButton
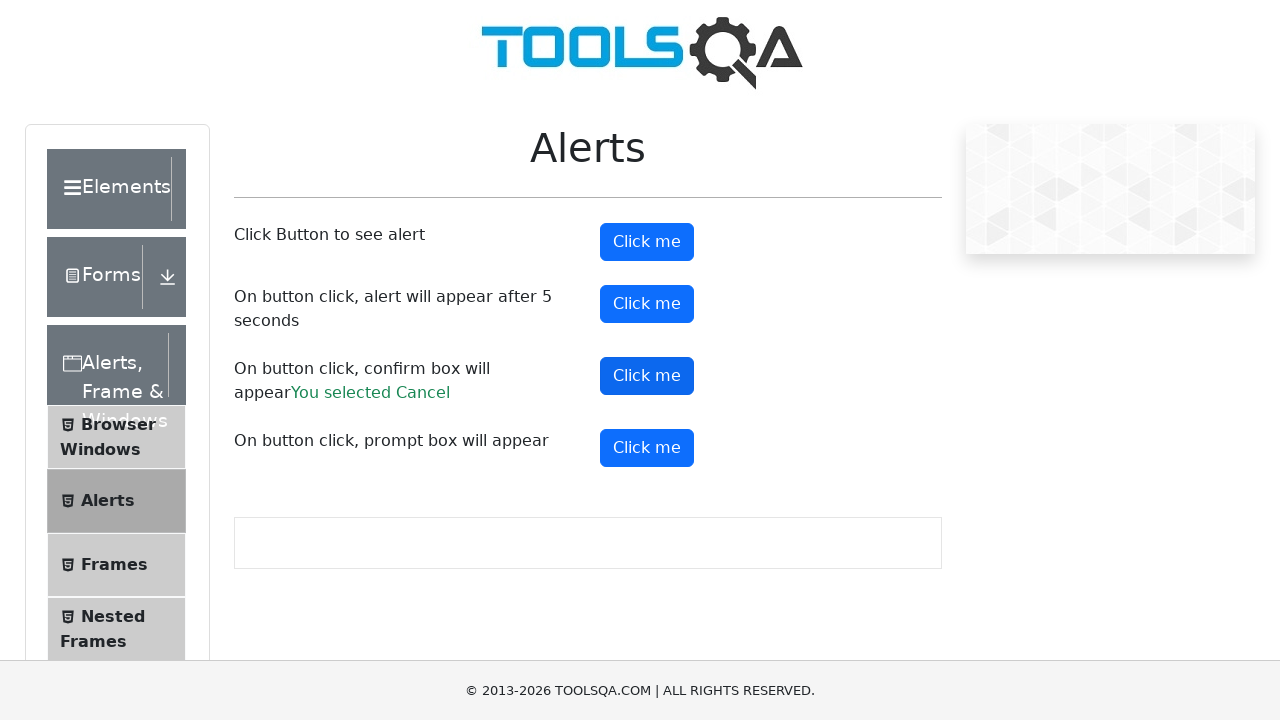

Confirm result text became visible
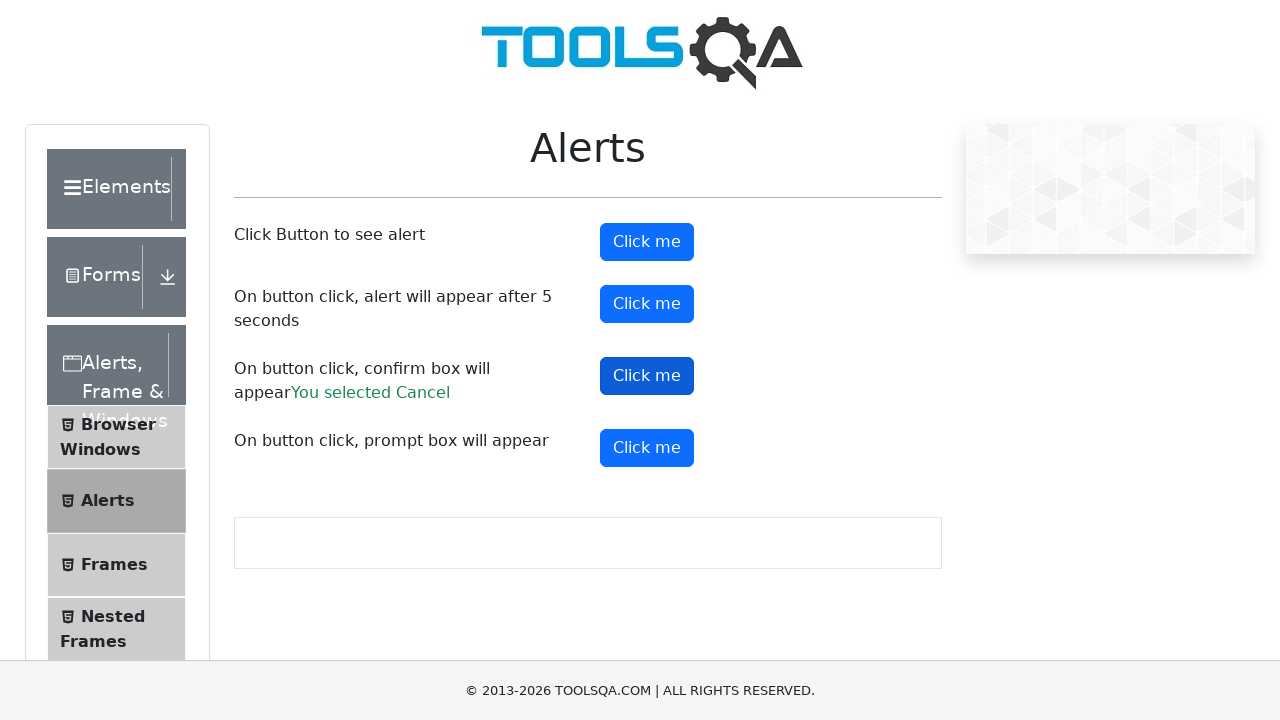

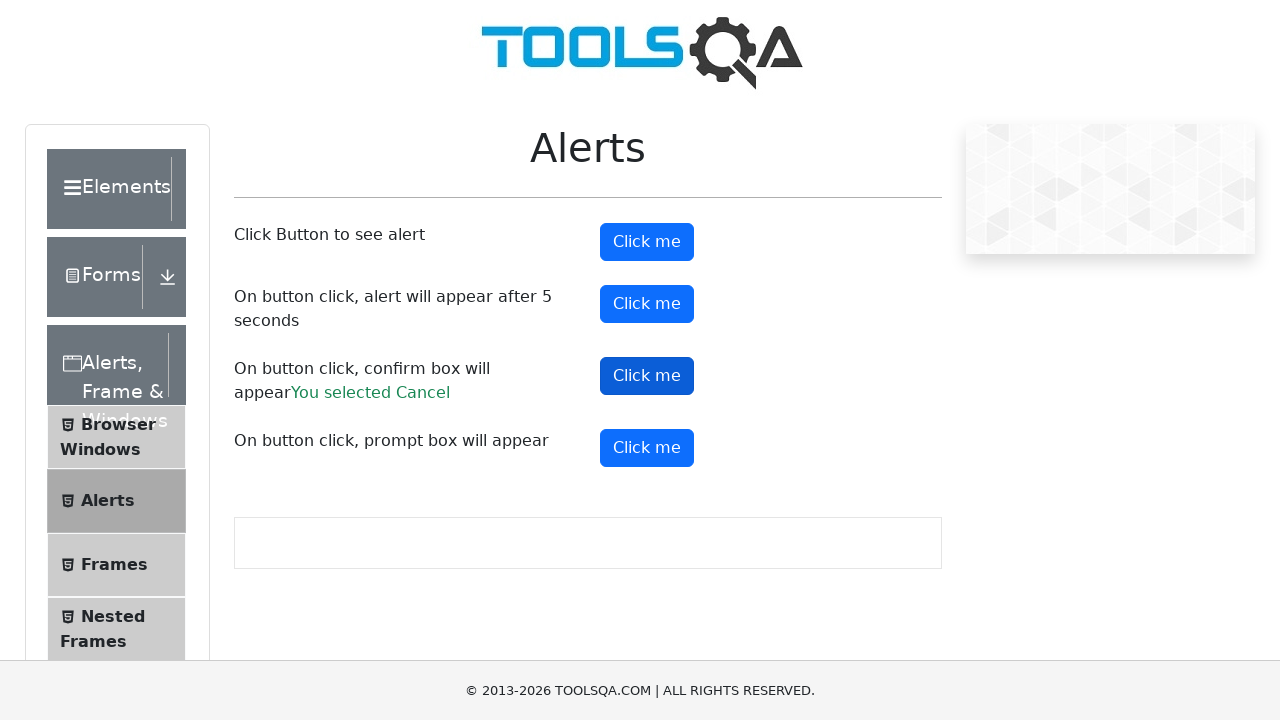